Tests window management by opening multiple tabs/windows, navigating between them, and clicking on links

Starting URL: https://www.testotomasyonu.com

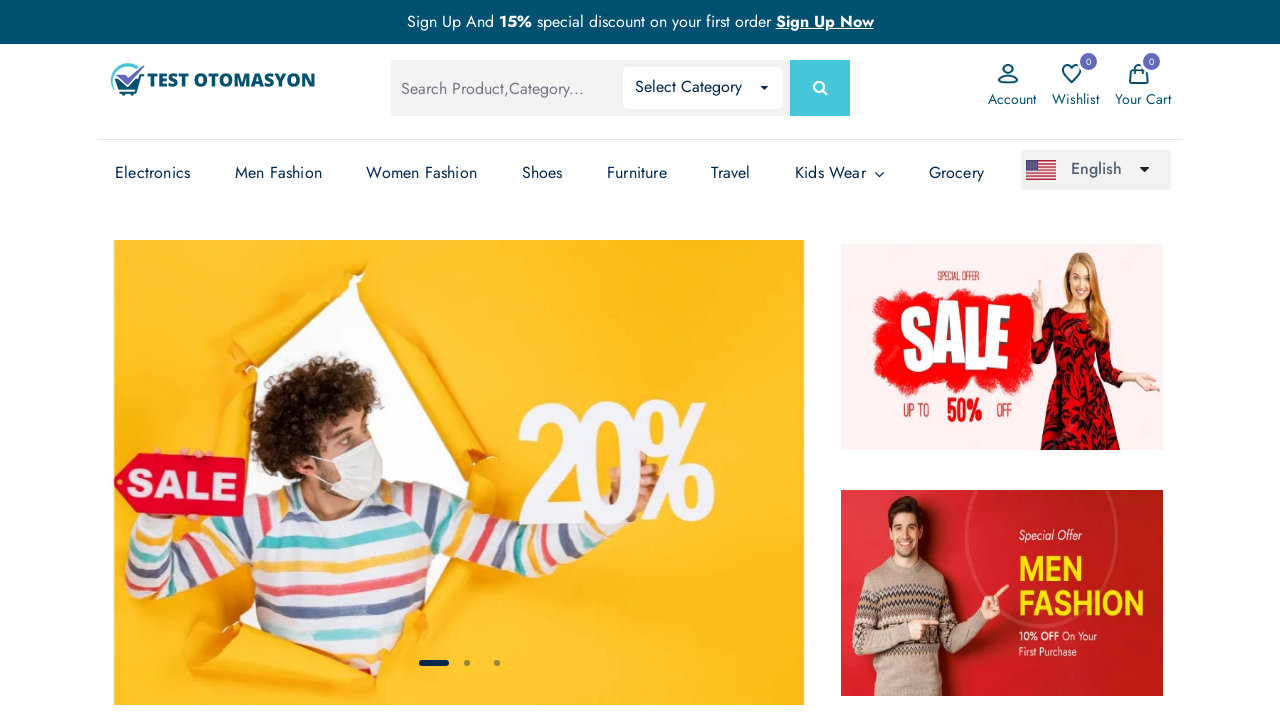

Opened a new tab
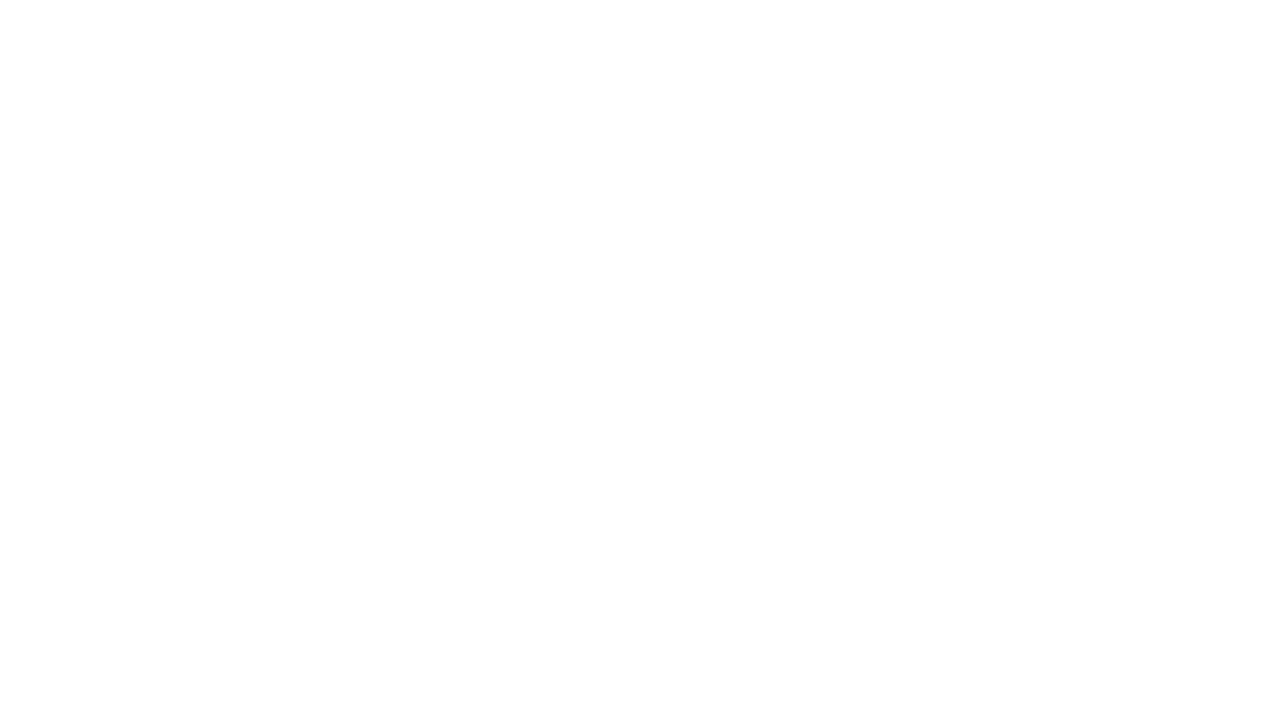

Navigated to https://www.testotomasyonu.com in new tab
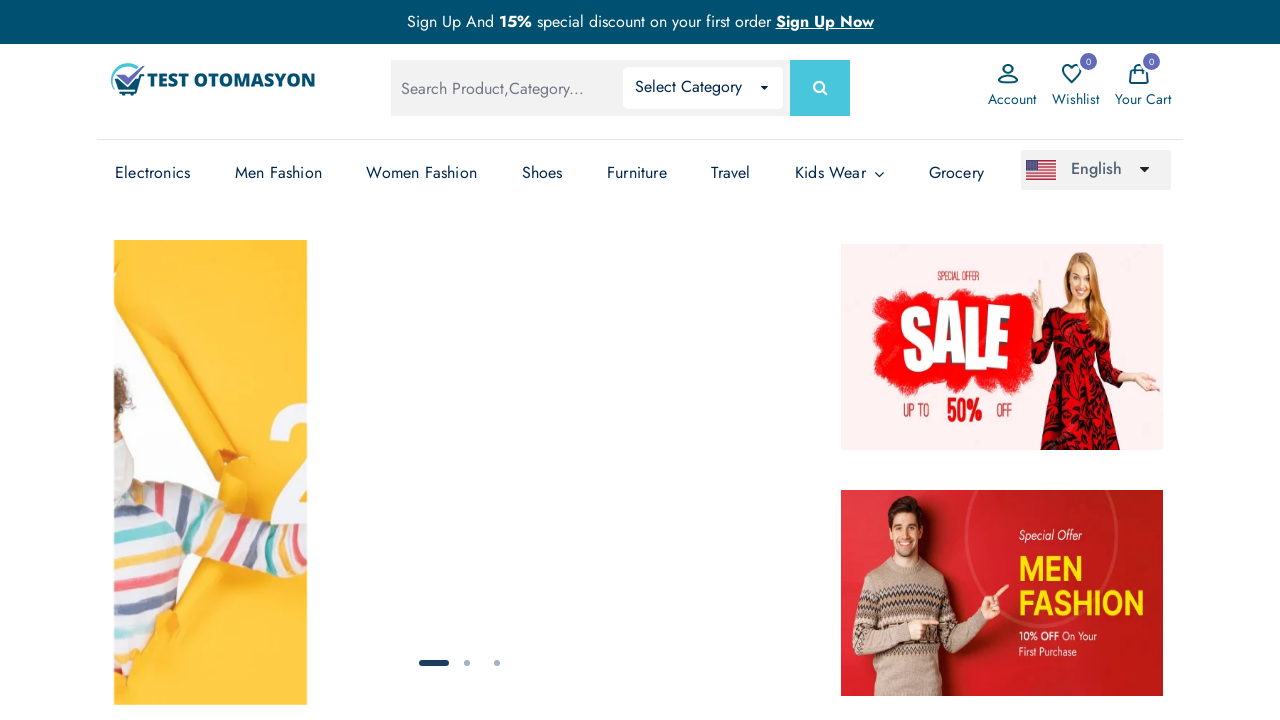

Clicked on Electronics link in second tab at (153, 173) on (//a[.='Electronics'])[3]
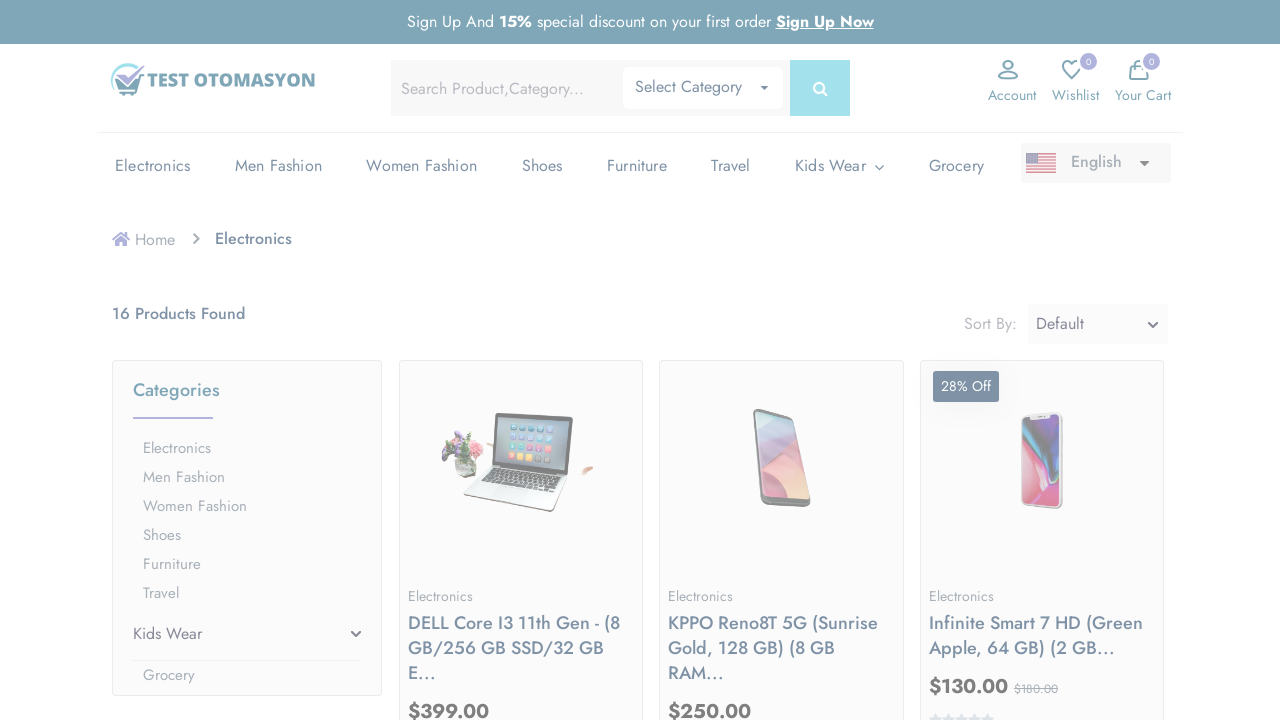

Opened another new tab
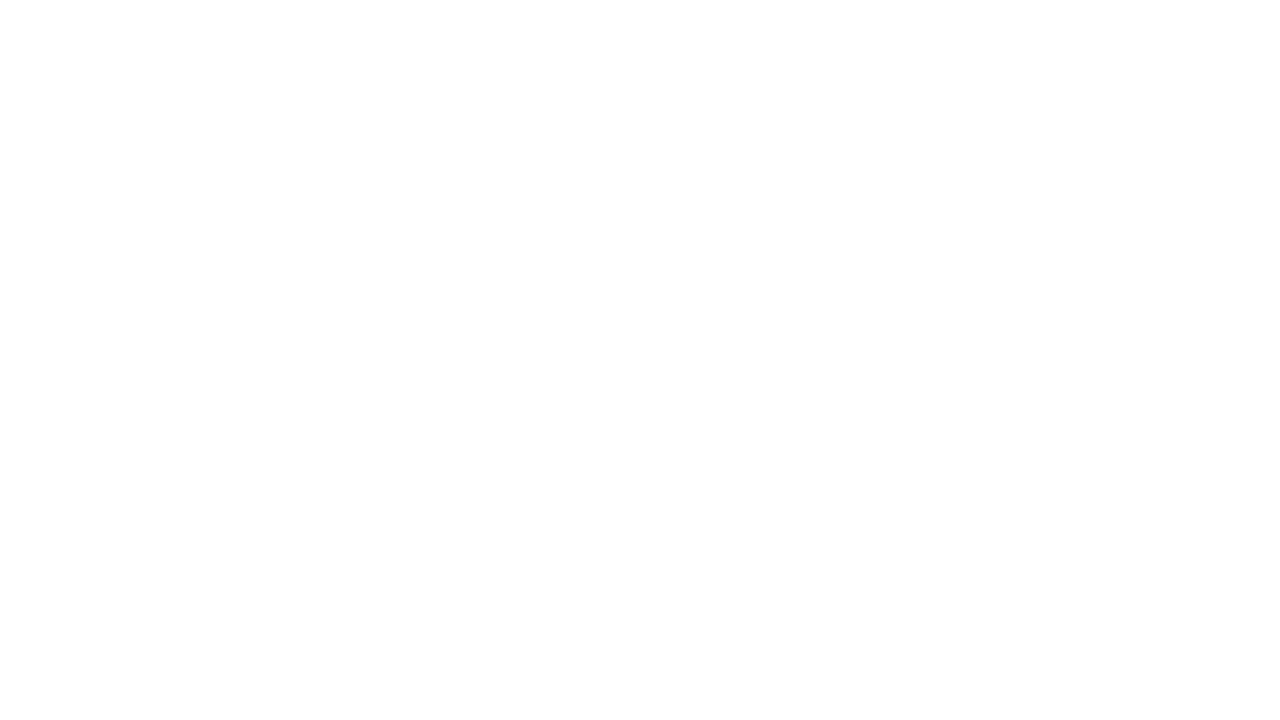

Navigated to https://www.bestbuy.com in new tab
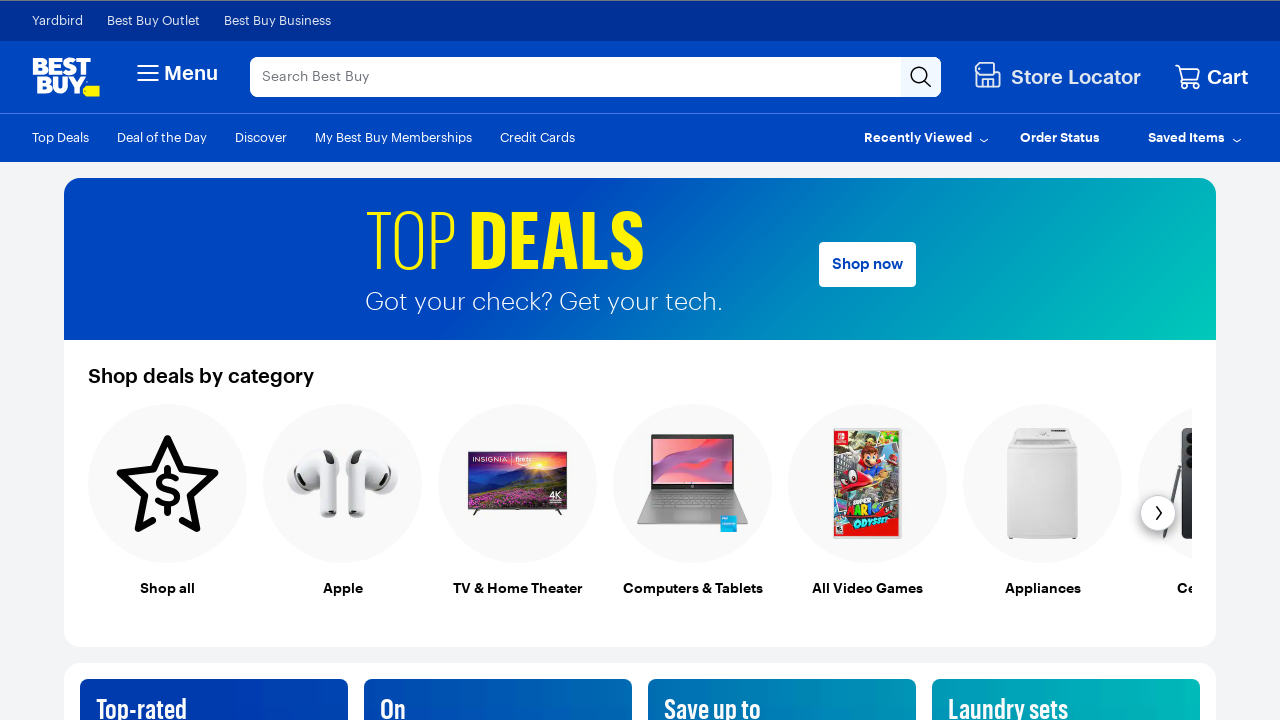

Brought first page to front
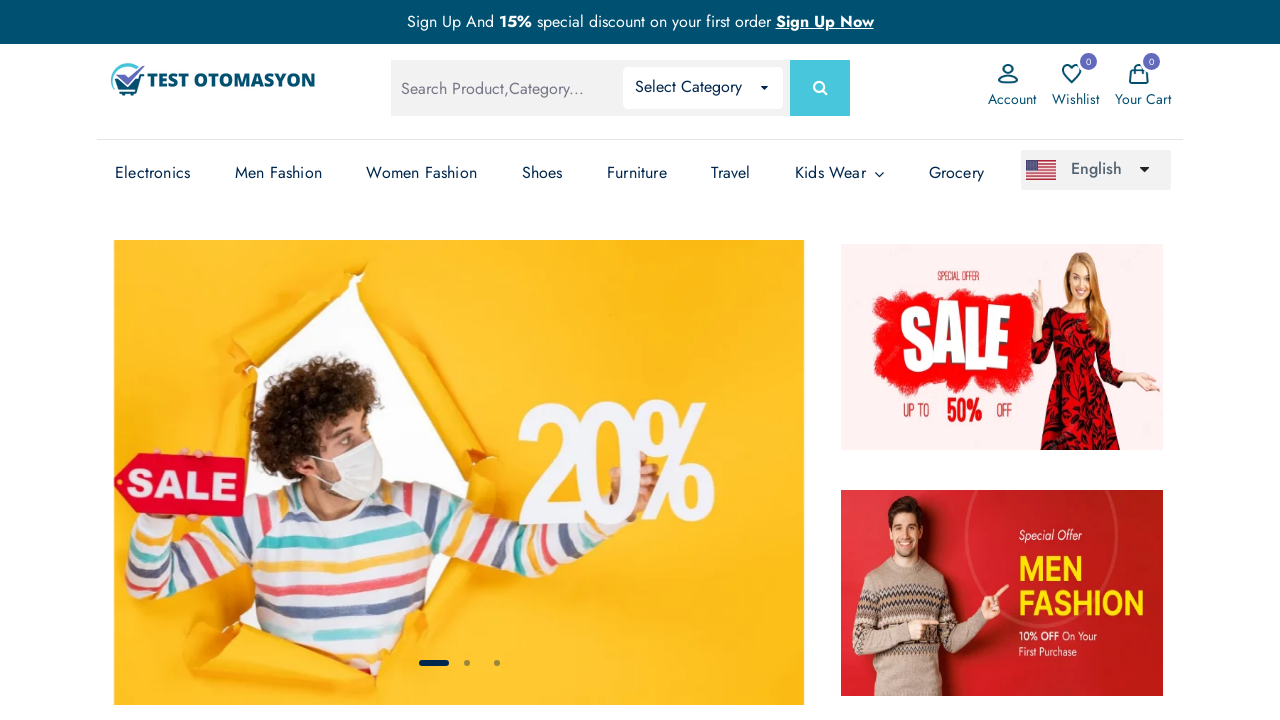

Brought Electronics page to front
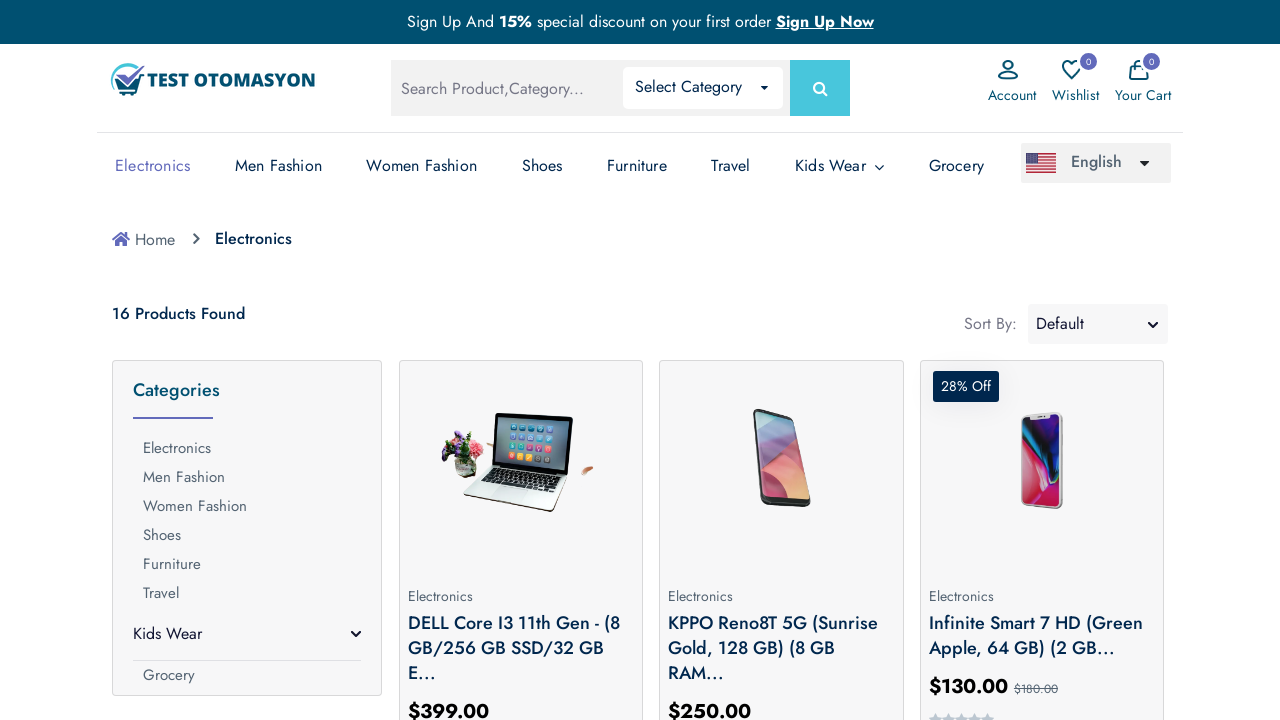

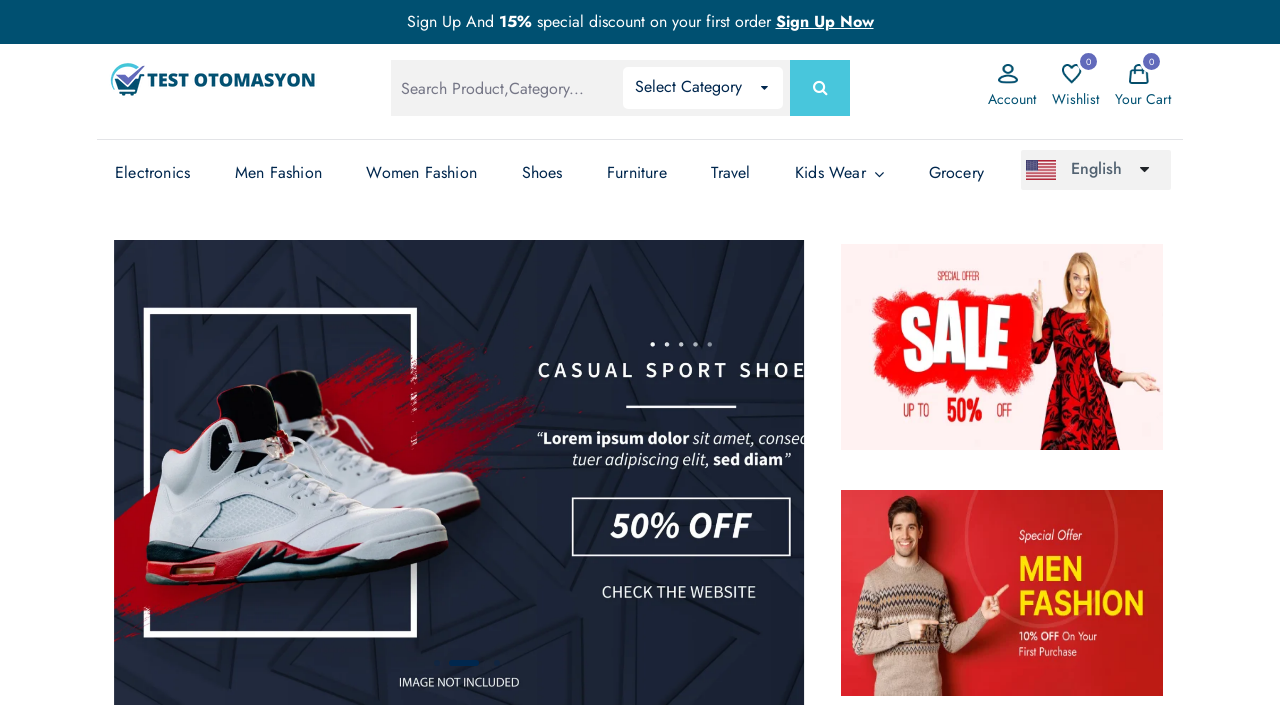